Tests hover functionality by hovering over an avatar image and verifying that the caption/additional user information becomes visible.

Starting URL: http://the-internet.herokuapp.com/hovers

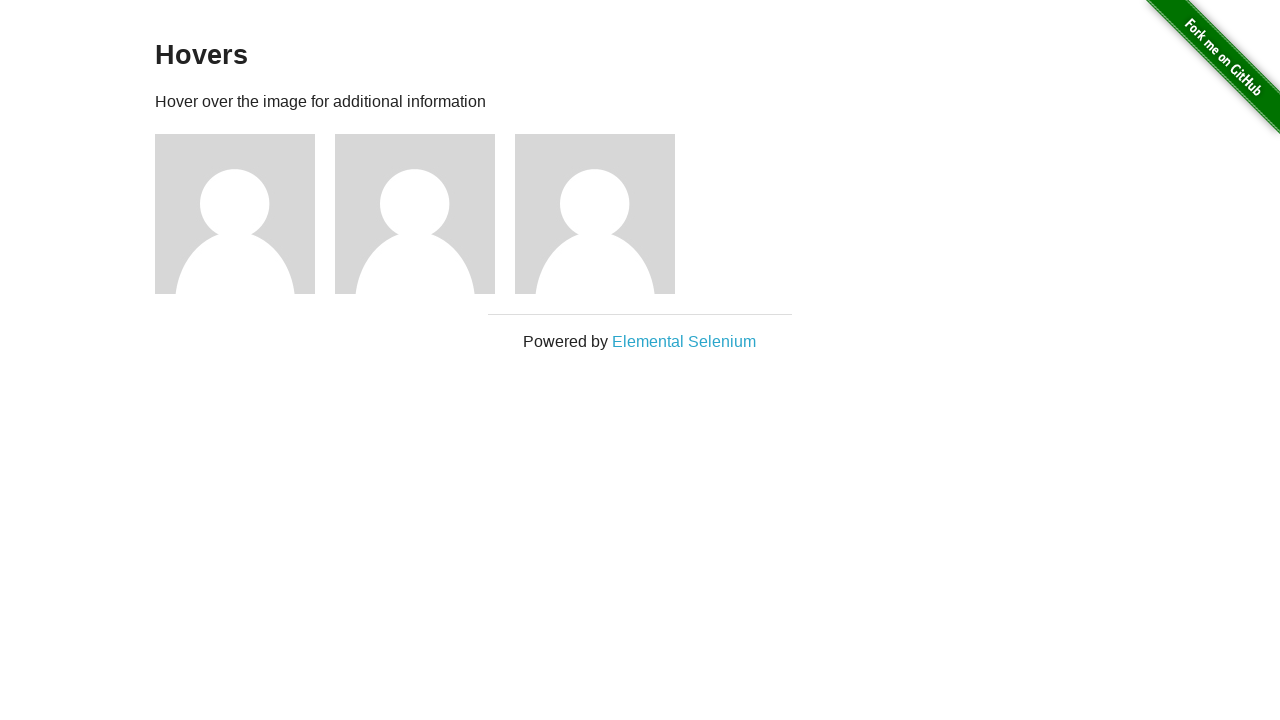

Navigated to hovers test page
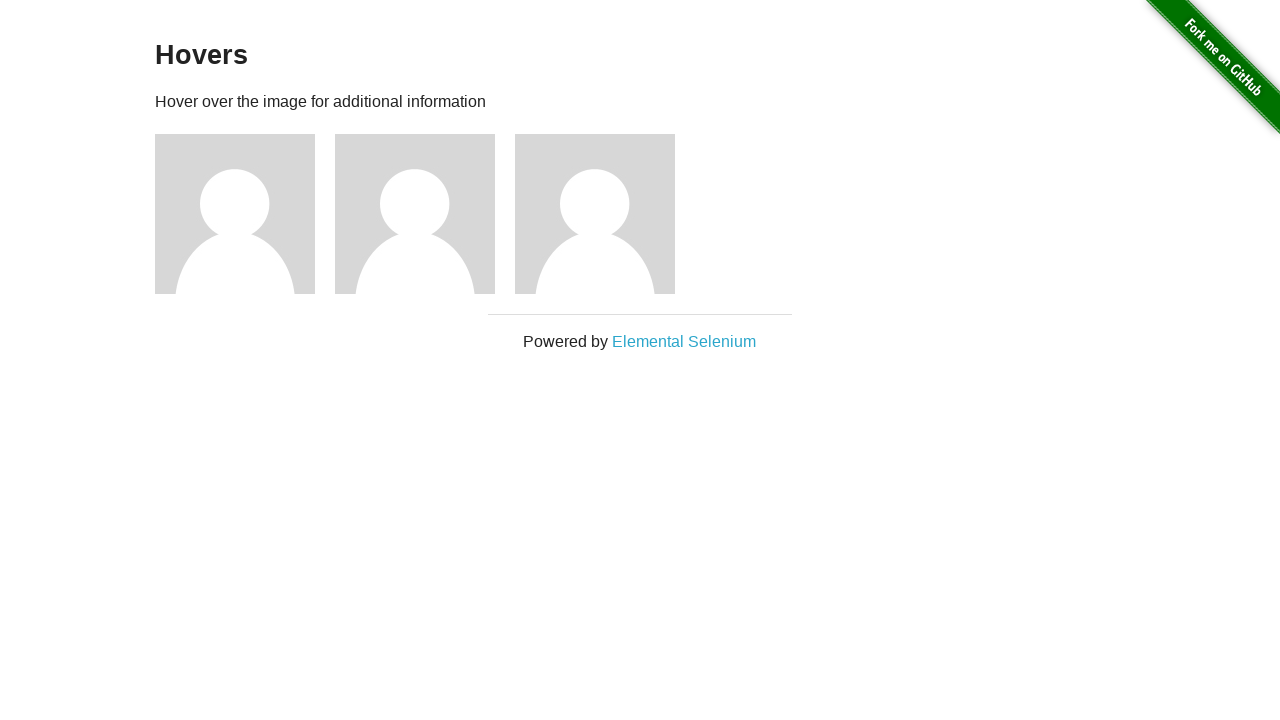

Located first avatar figure element
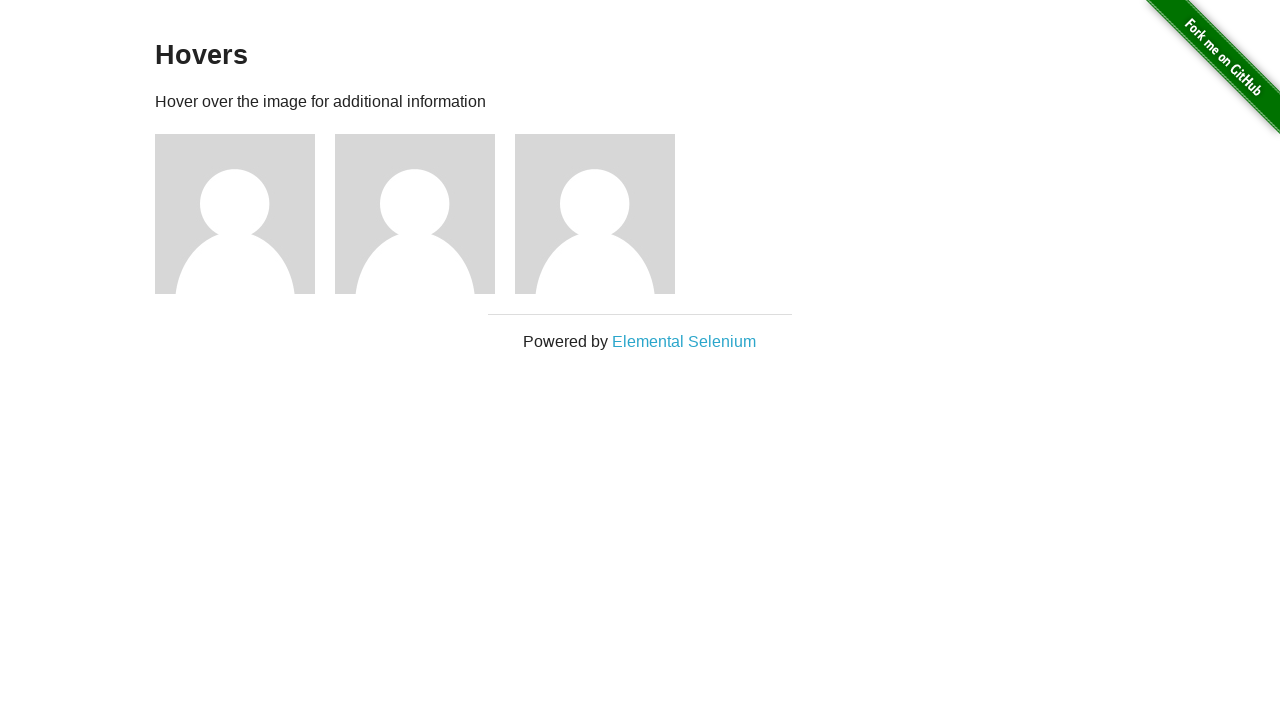

Hovered over the avatar image at (245, 214) on .figure >> nth=0
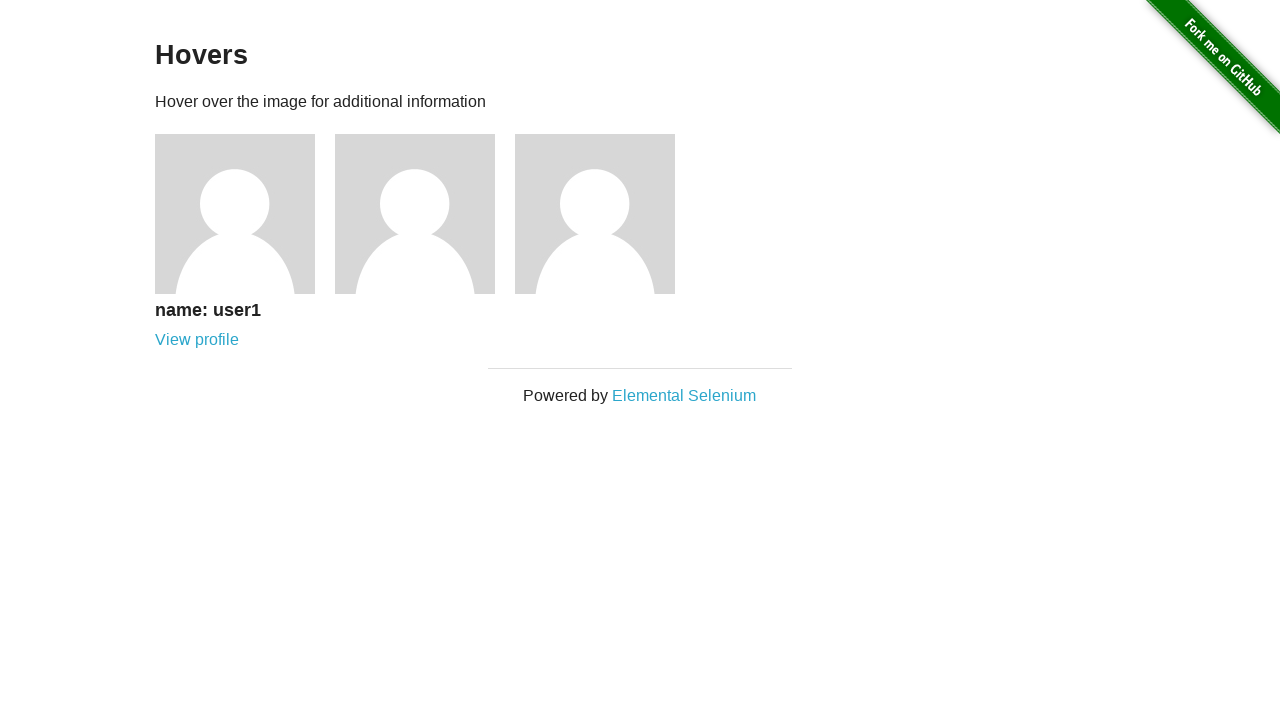

Located avatar caption element
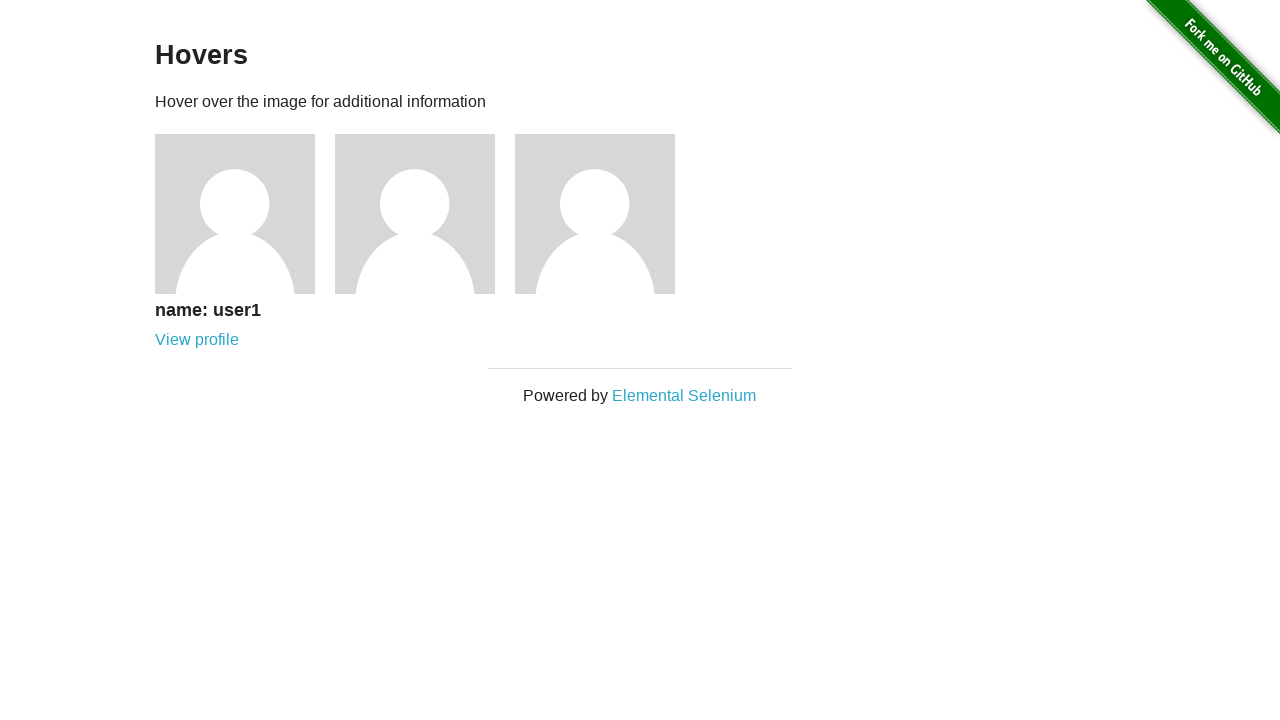

Verified that caption is visible after hover
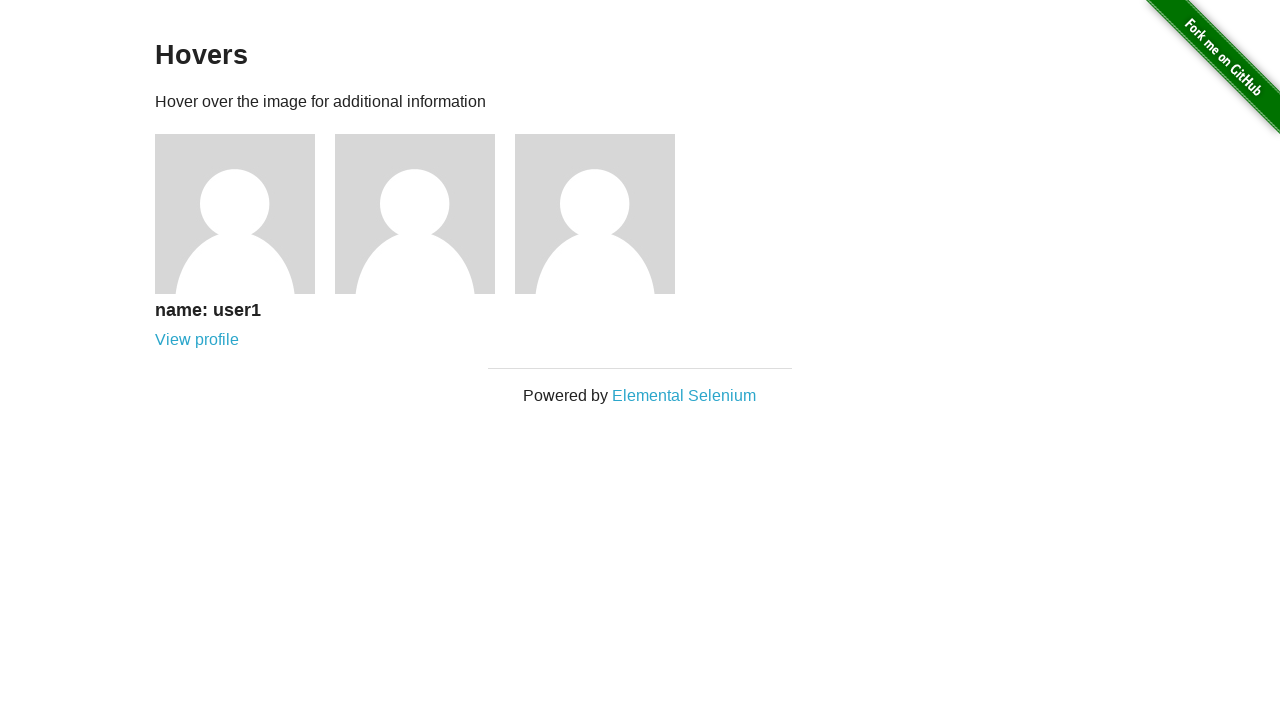

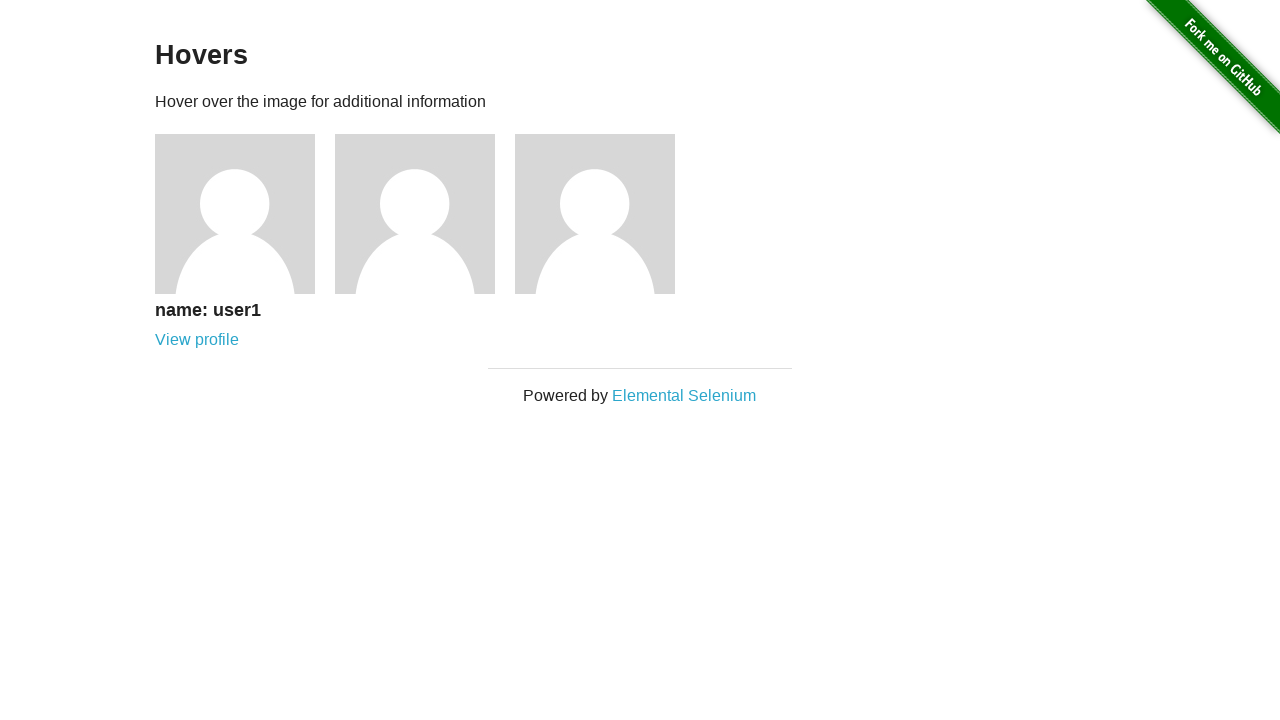